Tests handling of child windows by clicking a link that opens a new page, extracting text from the new page, and using it in the original page

Starting URL: https://rahulshettyacademy.com/loginpagePractise/

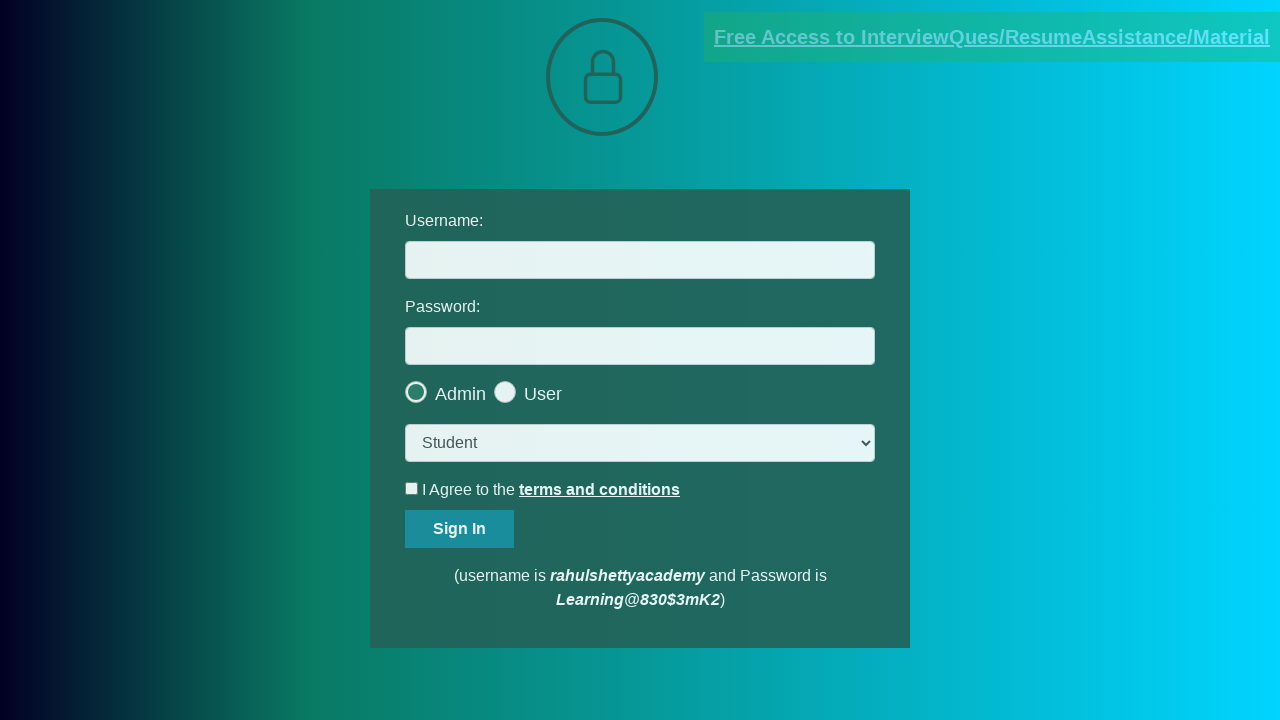

Located document link element
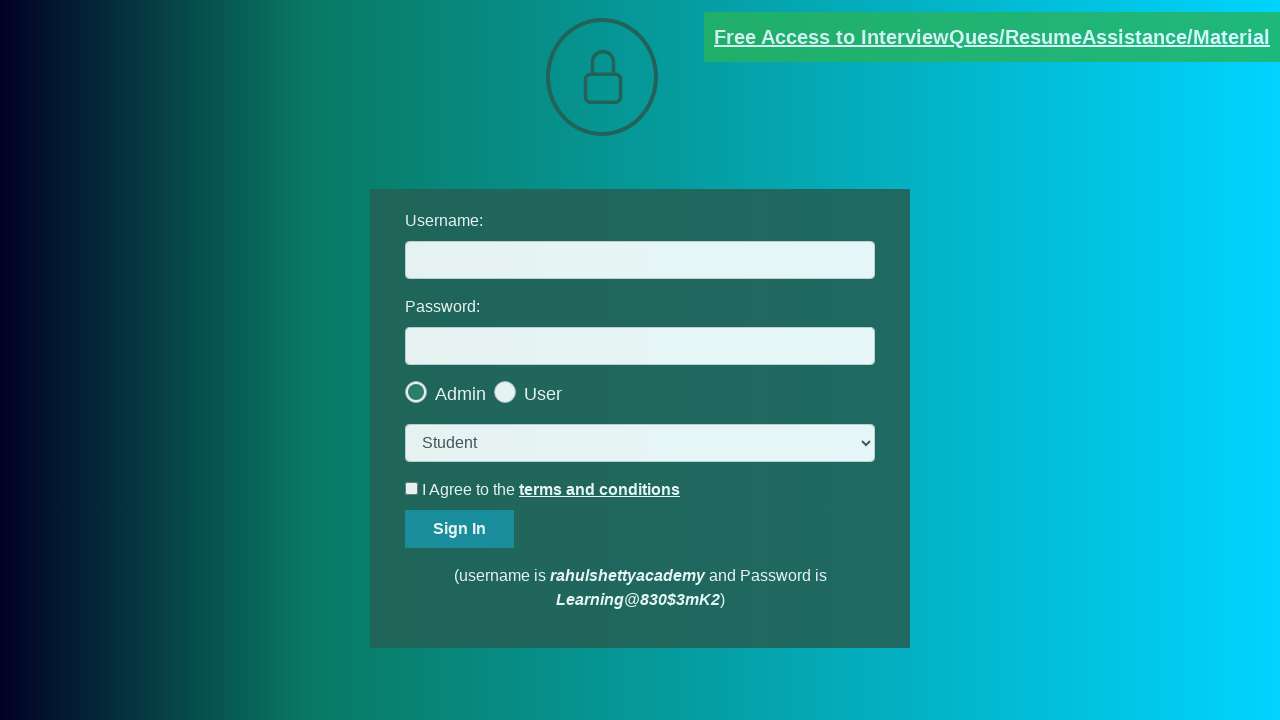

Clicked document link and new page opened at (992, 37) on [href*='documents-request']
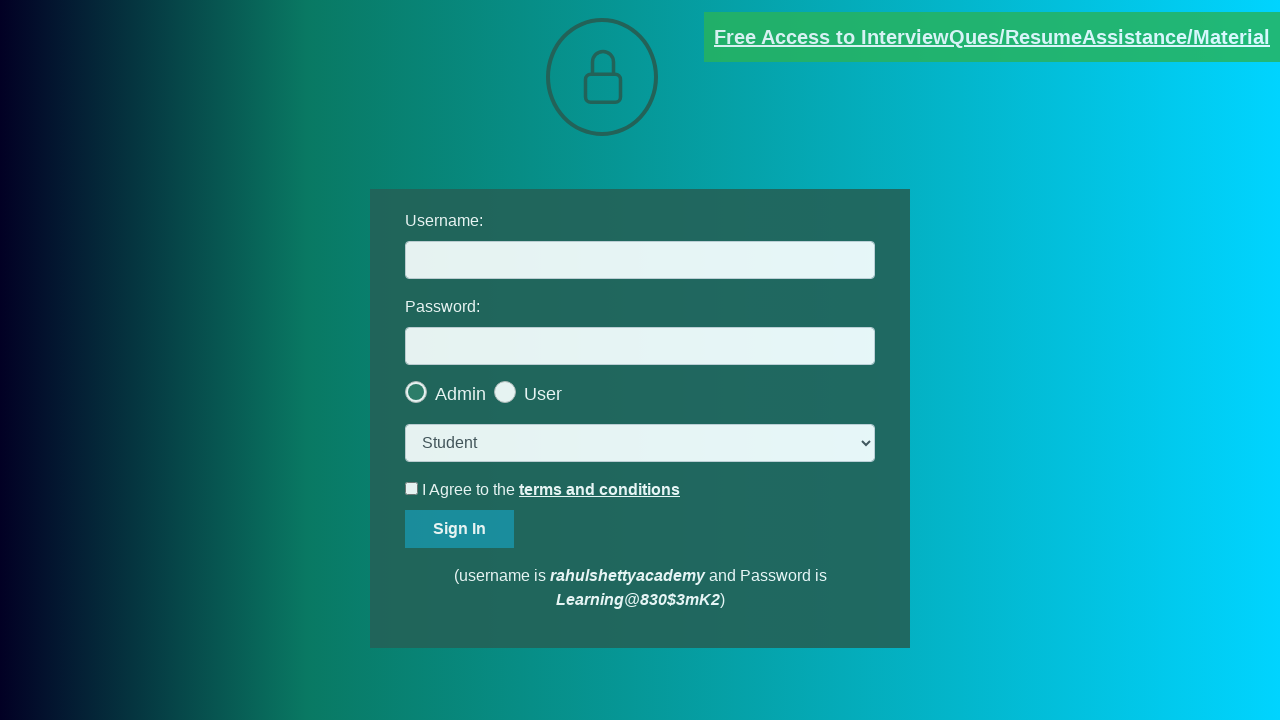

Captured new page object from child window
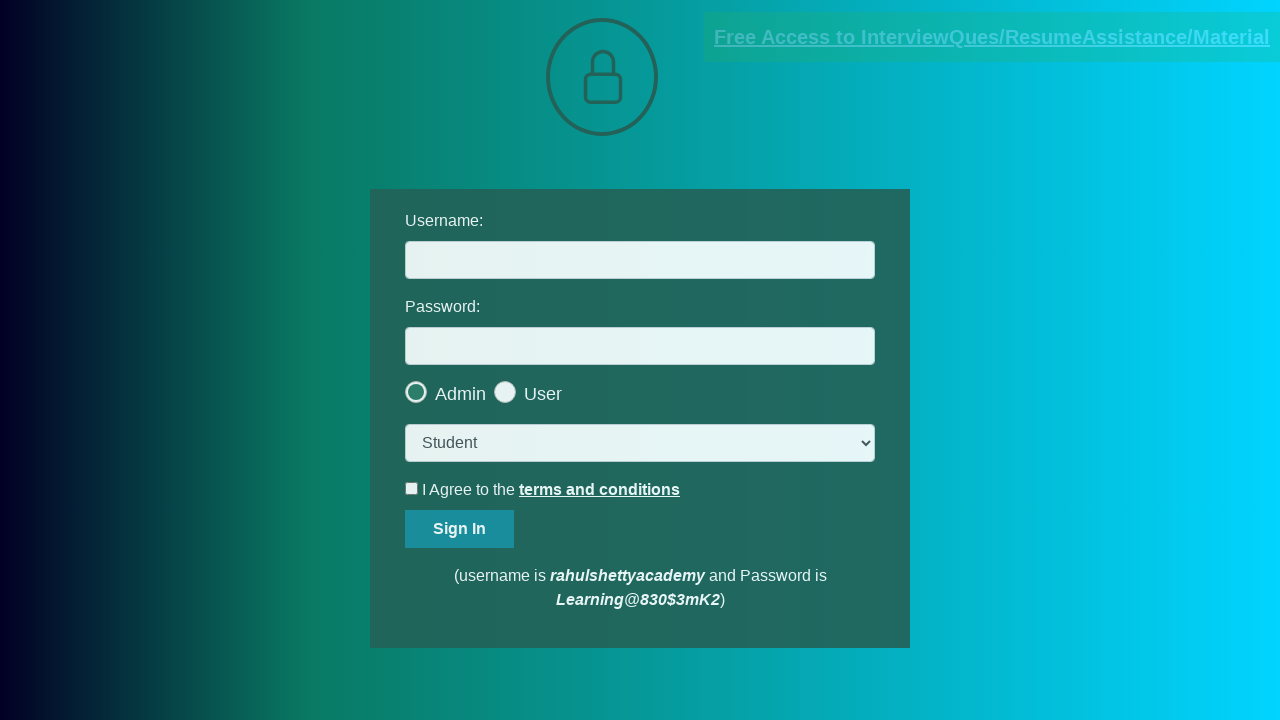

New page finished loading
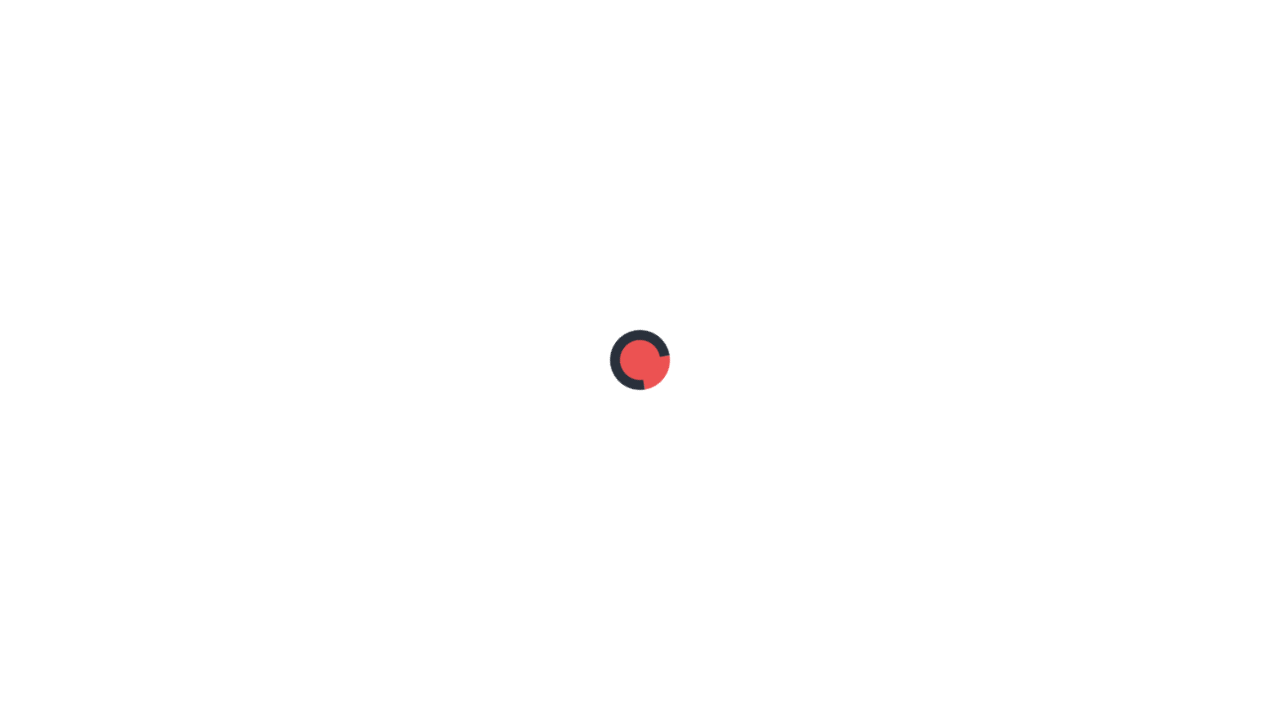

Extracted text from red element on new page
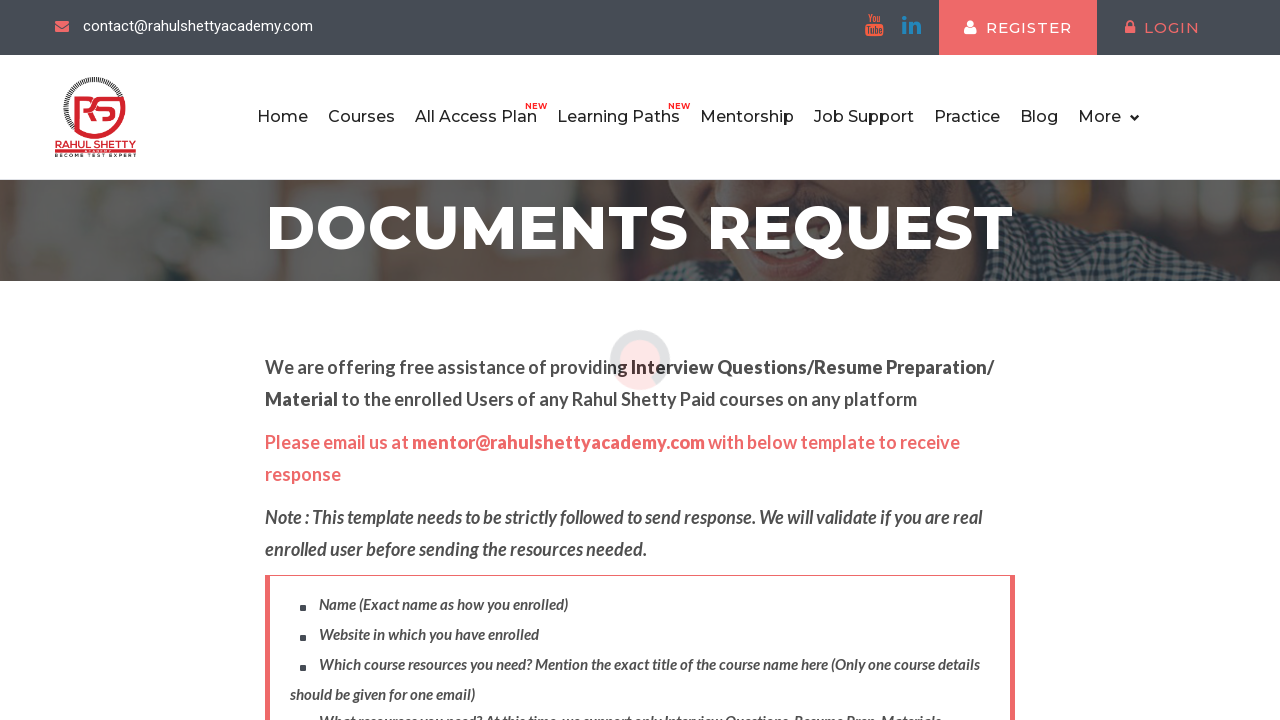

Split text by @ symbol
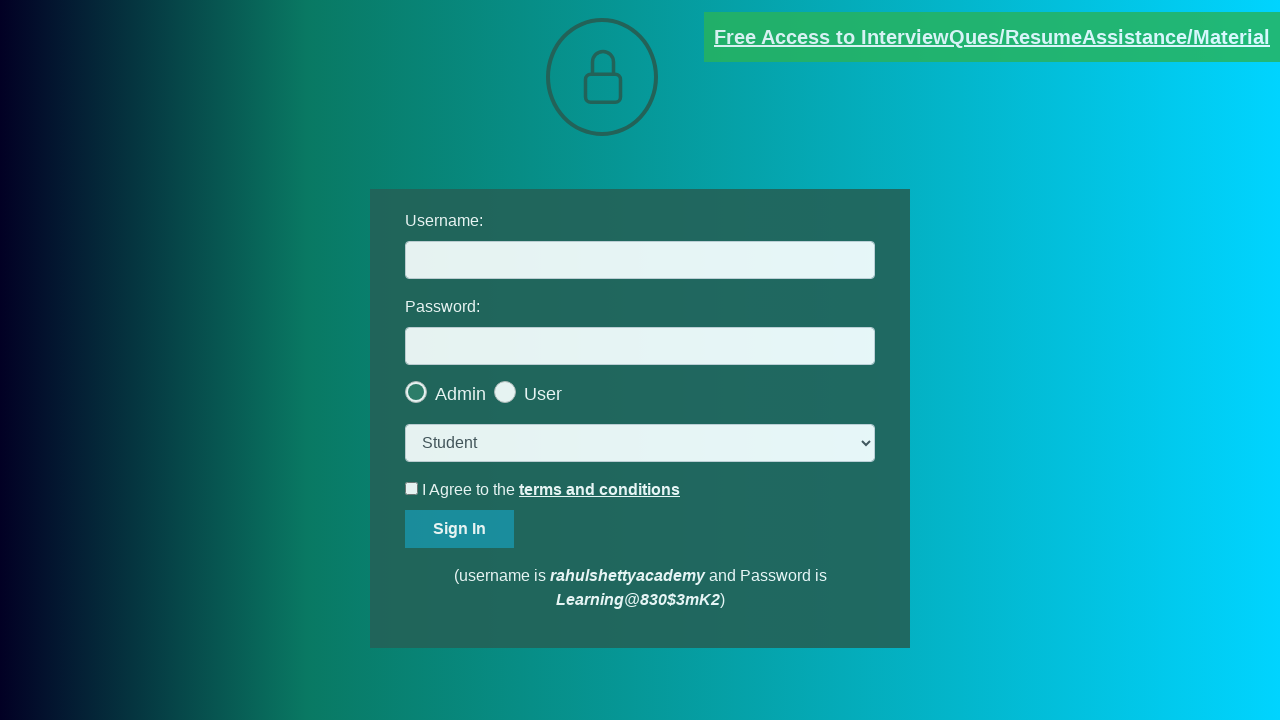

Extracted domain: rahulshettyacademy.com
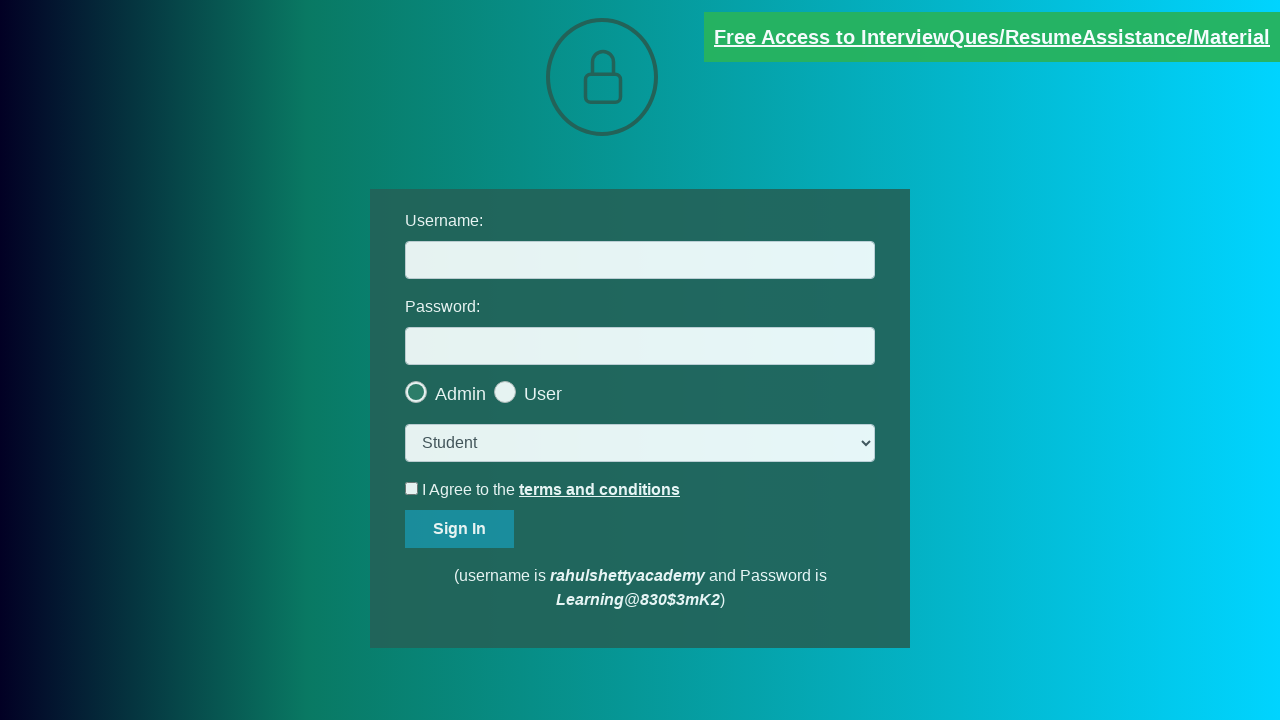

Filled username field with extracted domain: rahulshettyacademy.com on #username
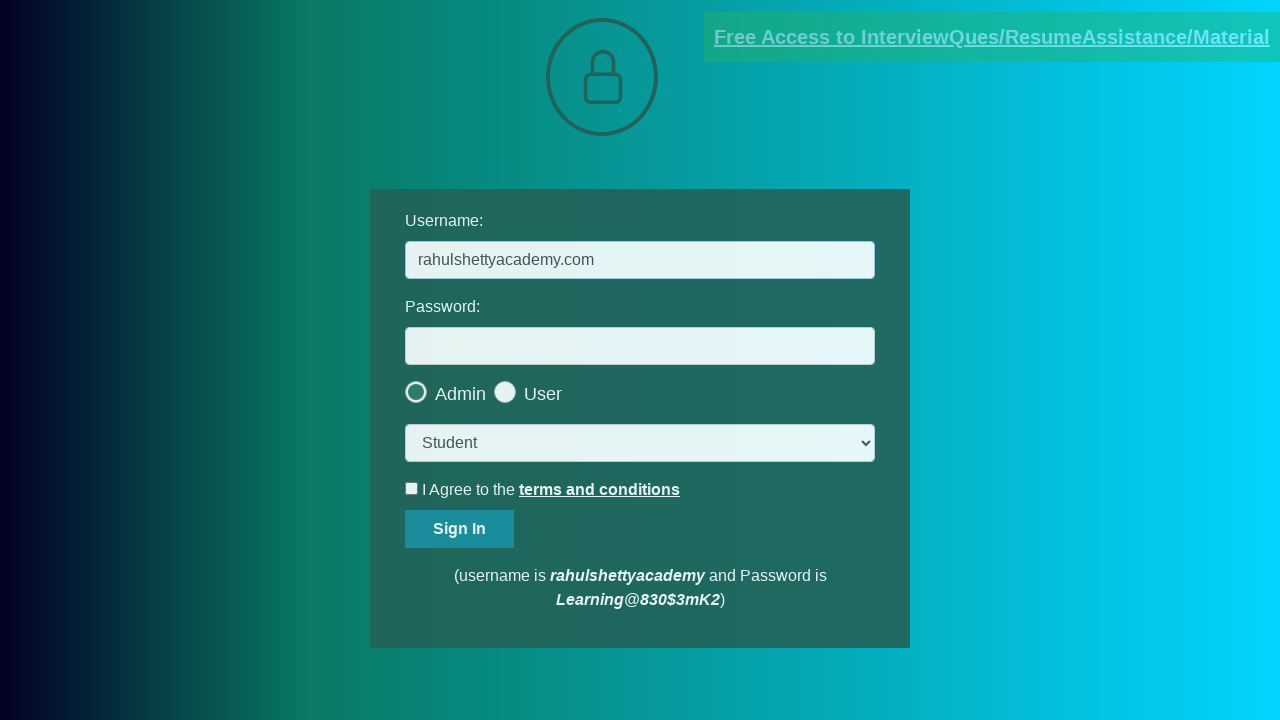

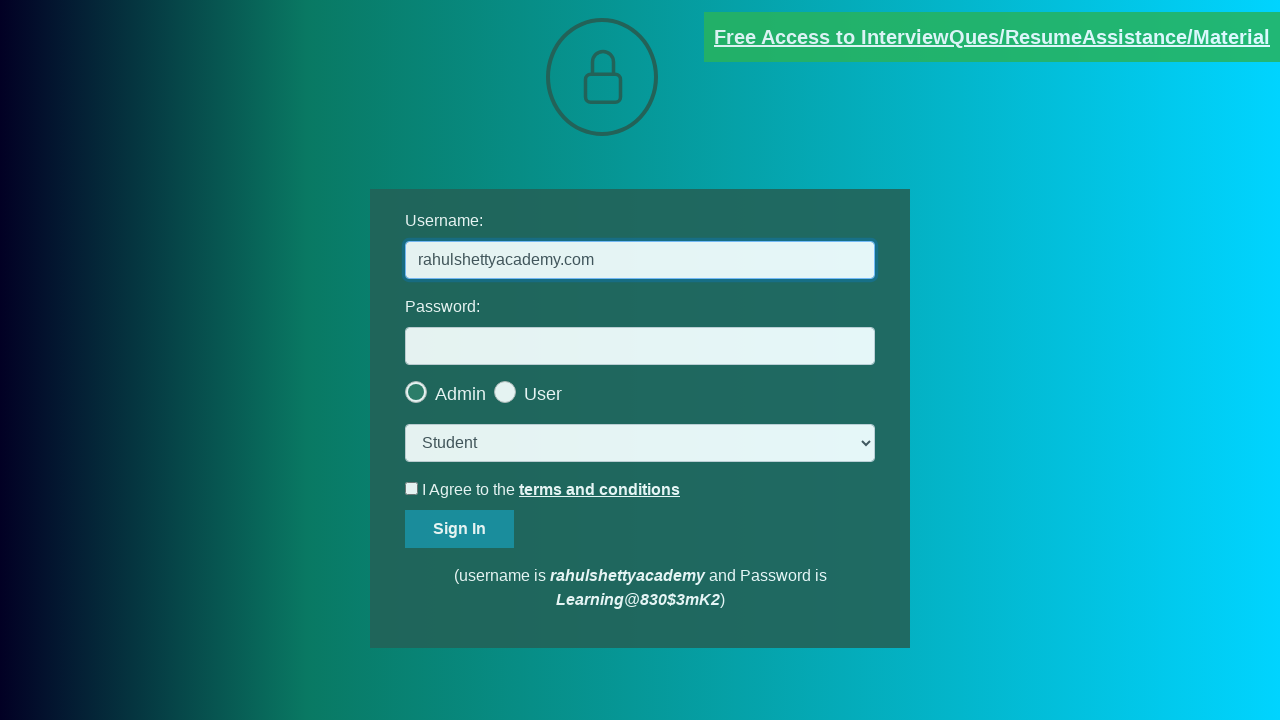